Tests the reviews carousel by clicking the right and left arrows to navigate through reviews

Starting URL: https://polis812.github.io/vacuu/#

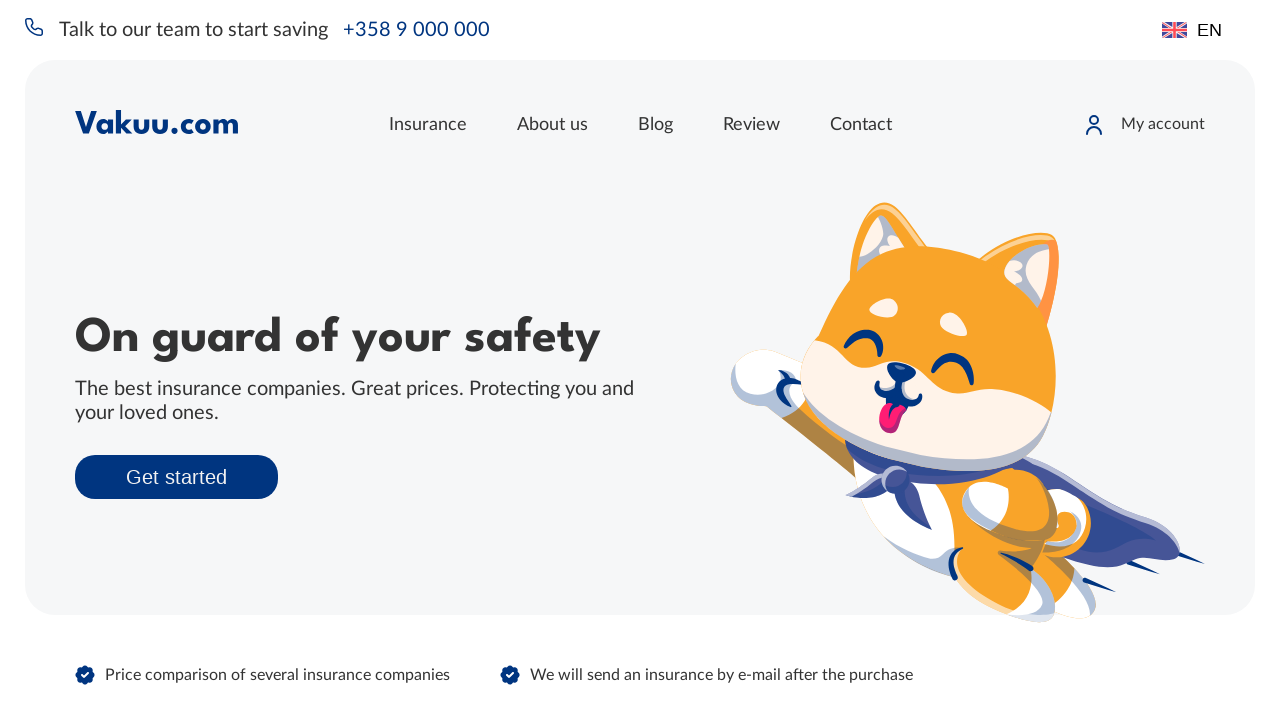

Reviews list became visible
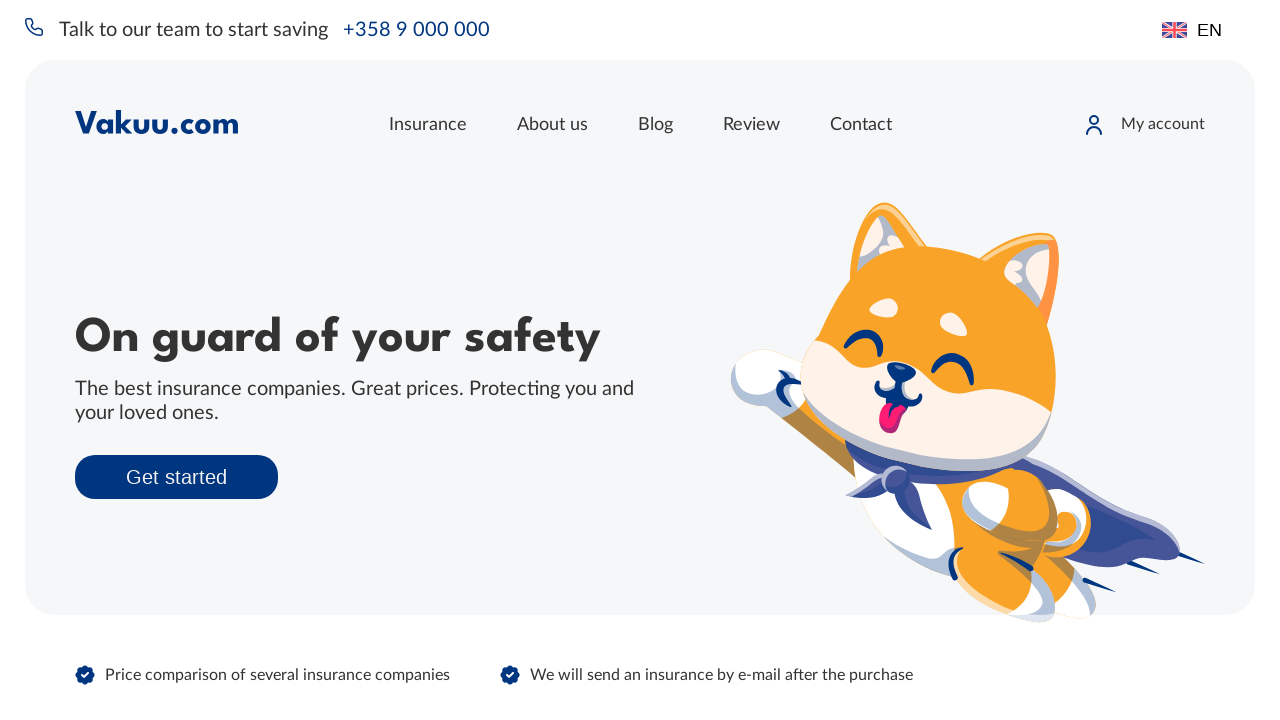

Clicked right arrow to navigate to next review at (665, 360) on .arrow-right
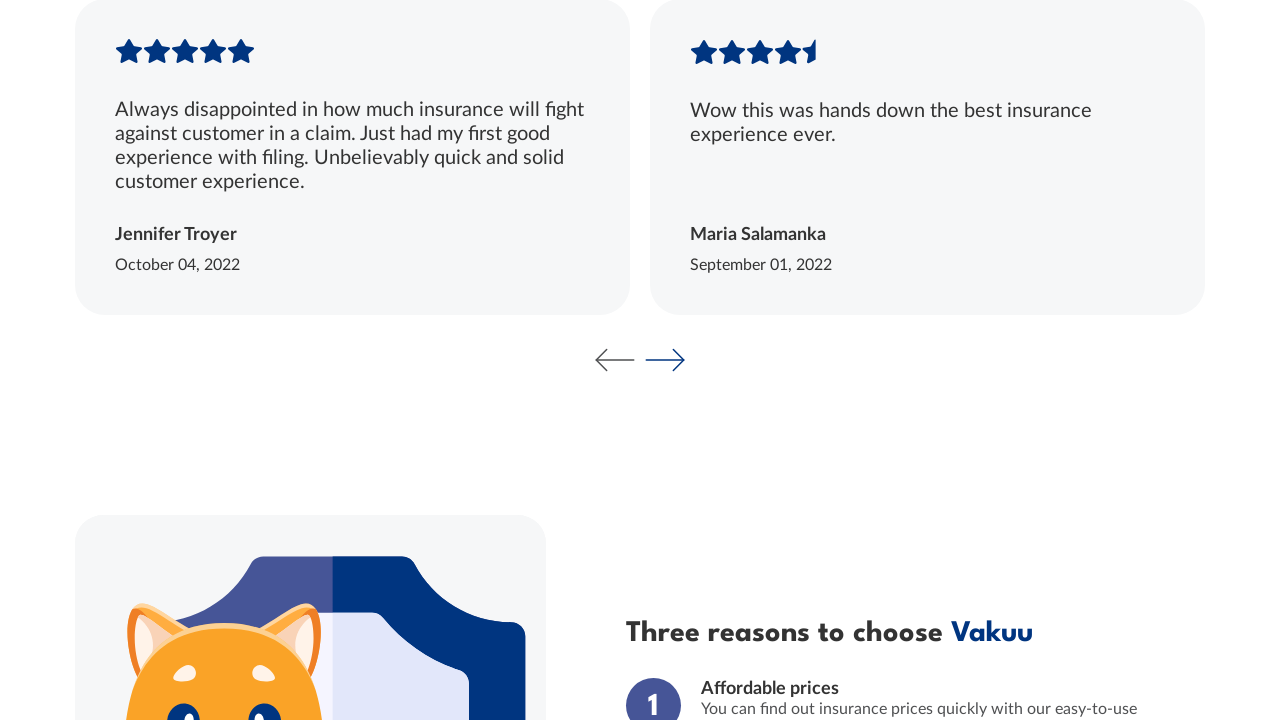

Waited 500ms for review transition
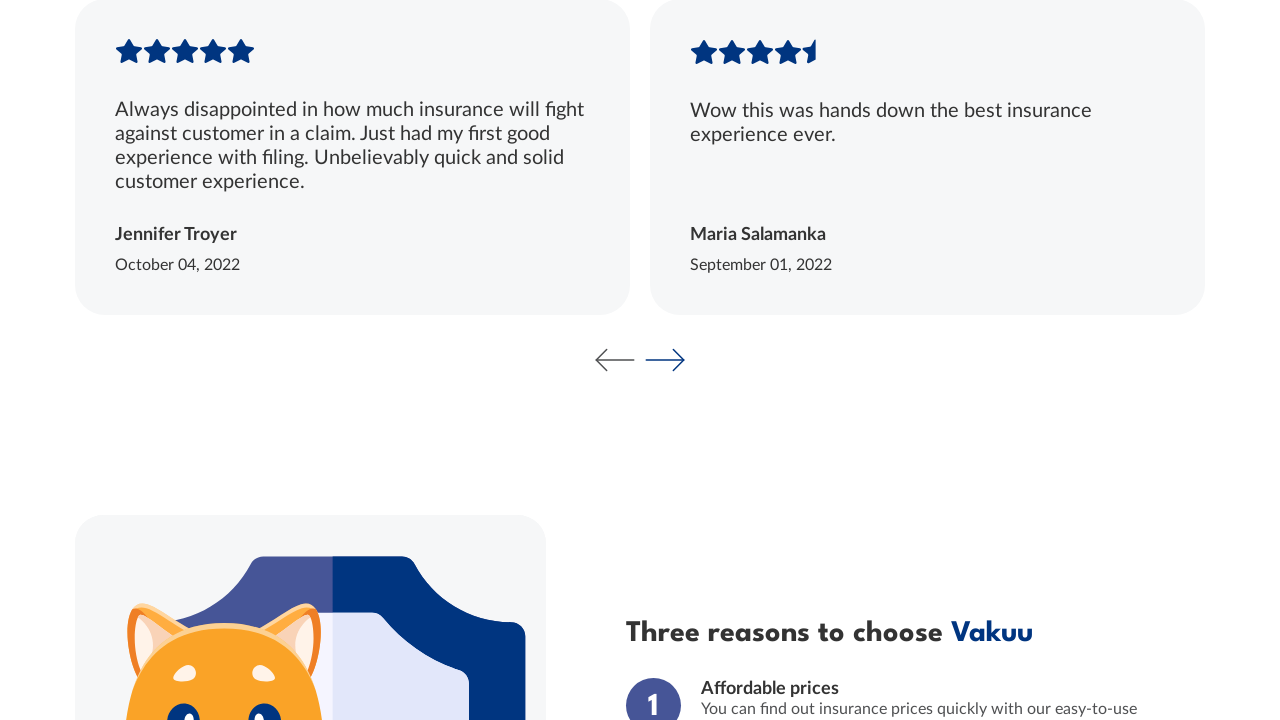

Clicked left arrow to navigate to previous review at (615, 360) on .arrow-left
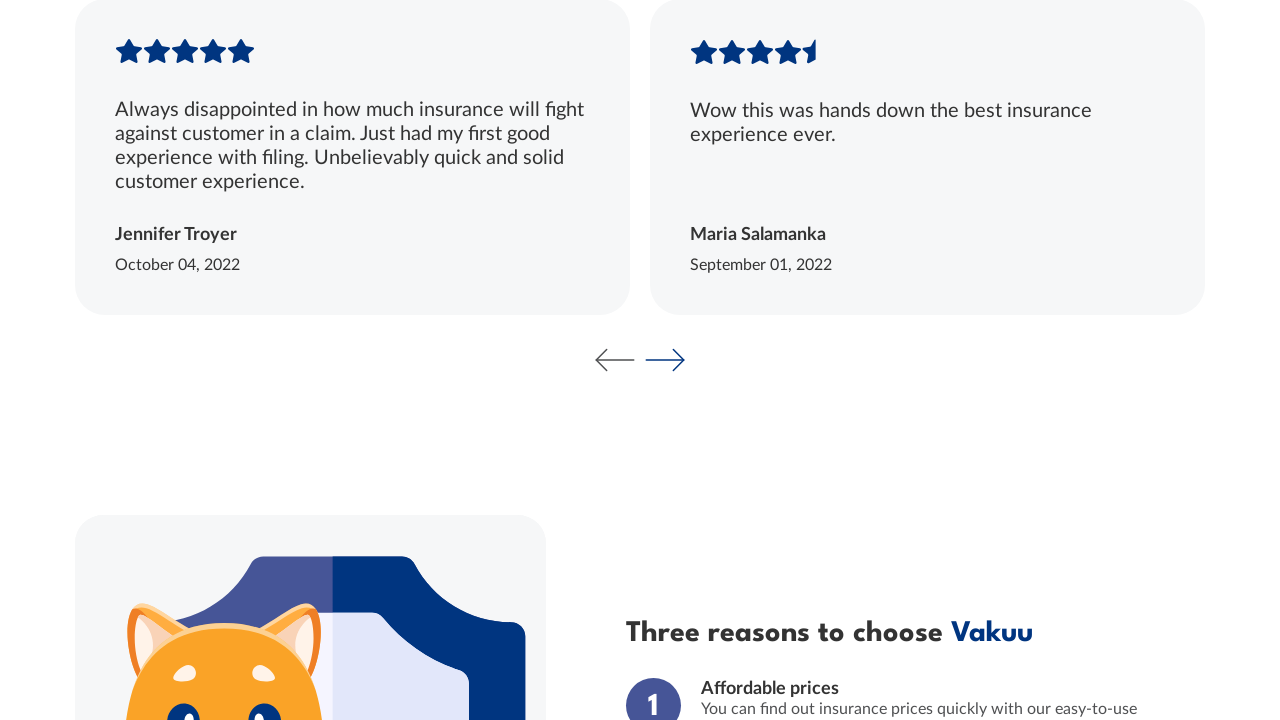

Waited 500ms for review transition
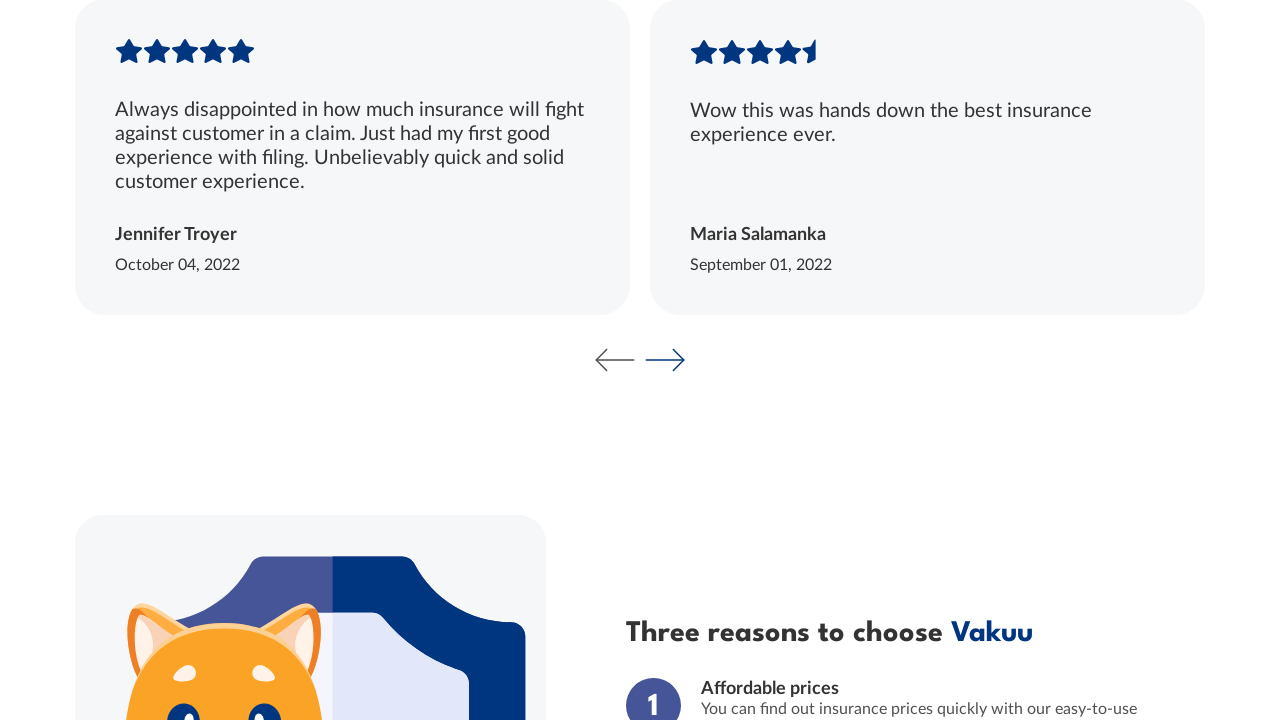

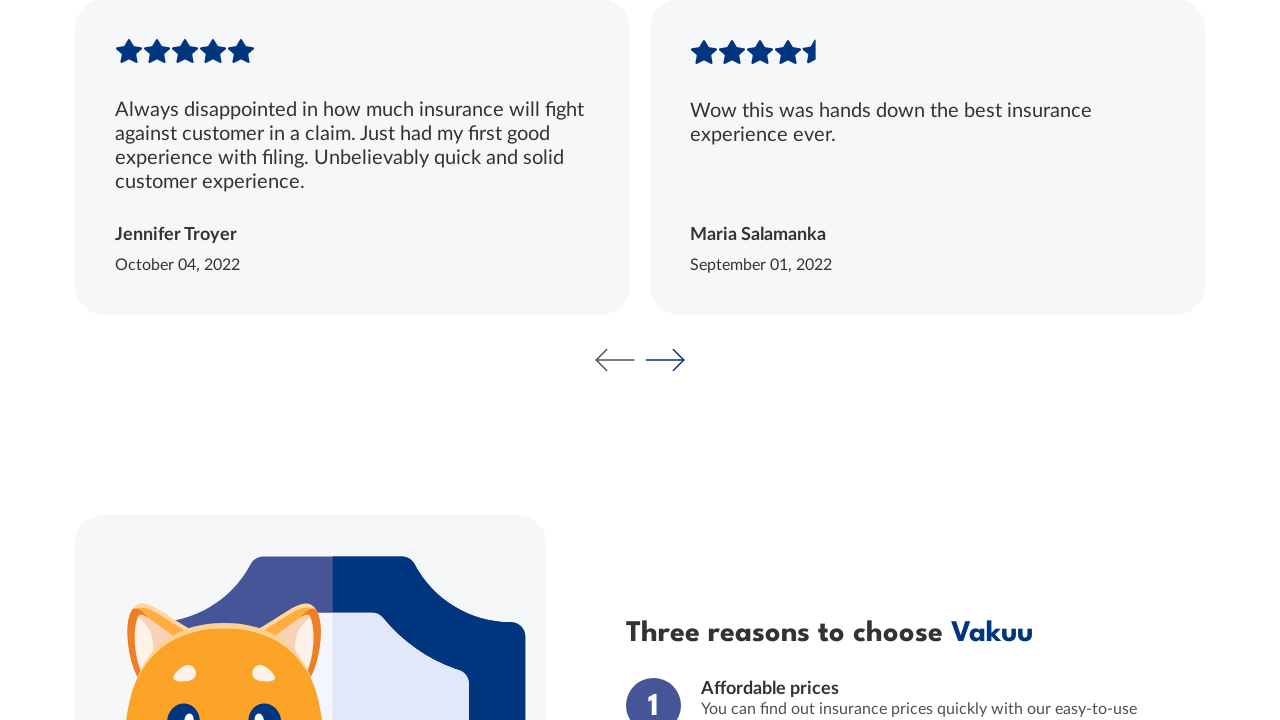